Tests waiting for an element with specific text to appear on the page using implicit wait mechanism

Starting URL: https://kristinek.github.io/site/examples/sync

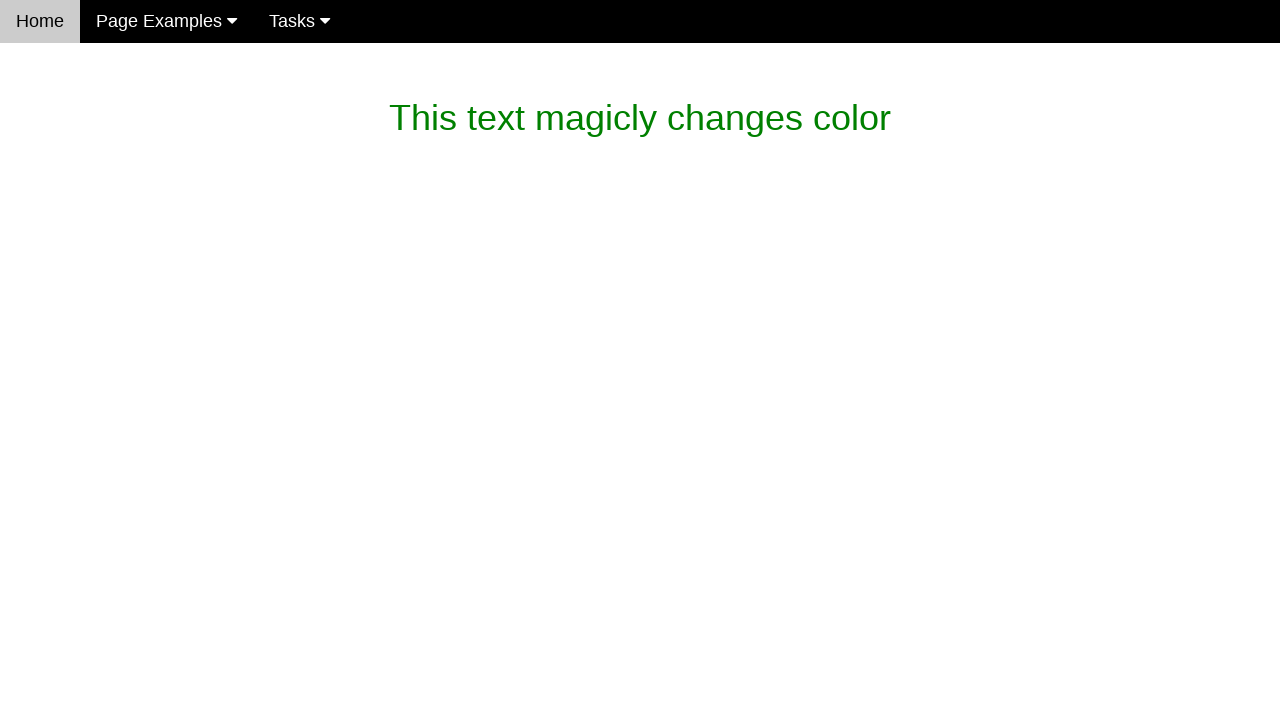

Verified initial text content in magic_text element
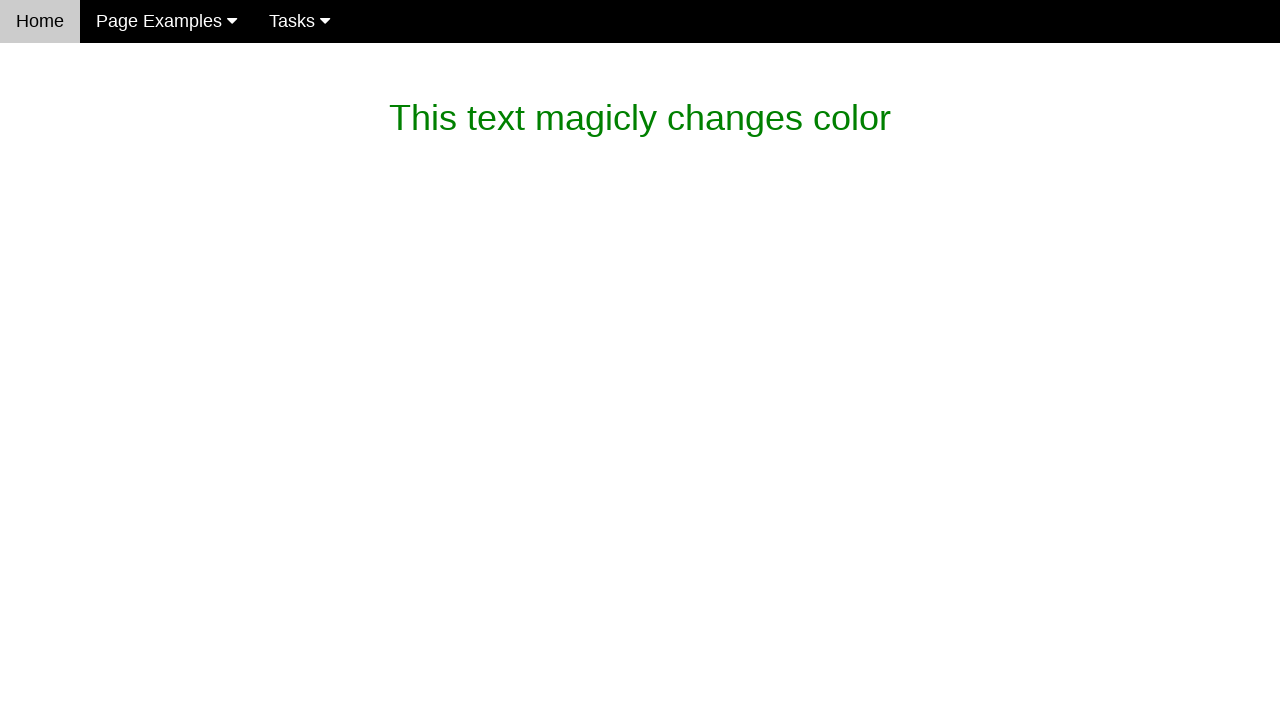

Waited for magic_text element to display new text 'What is this magic? It's dev magic~'
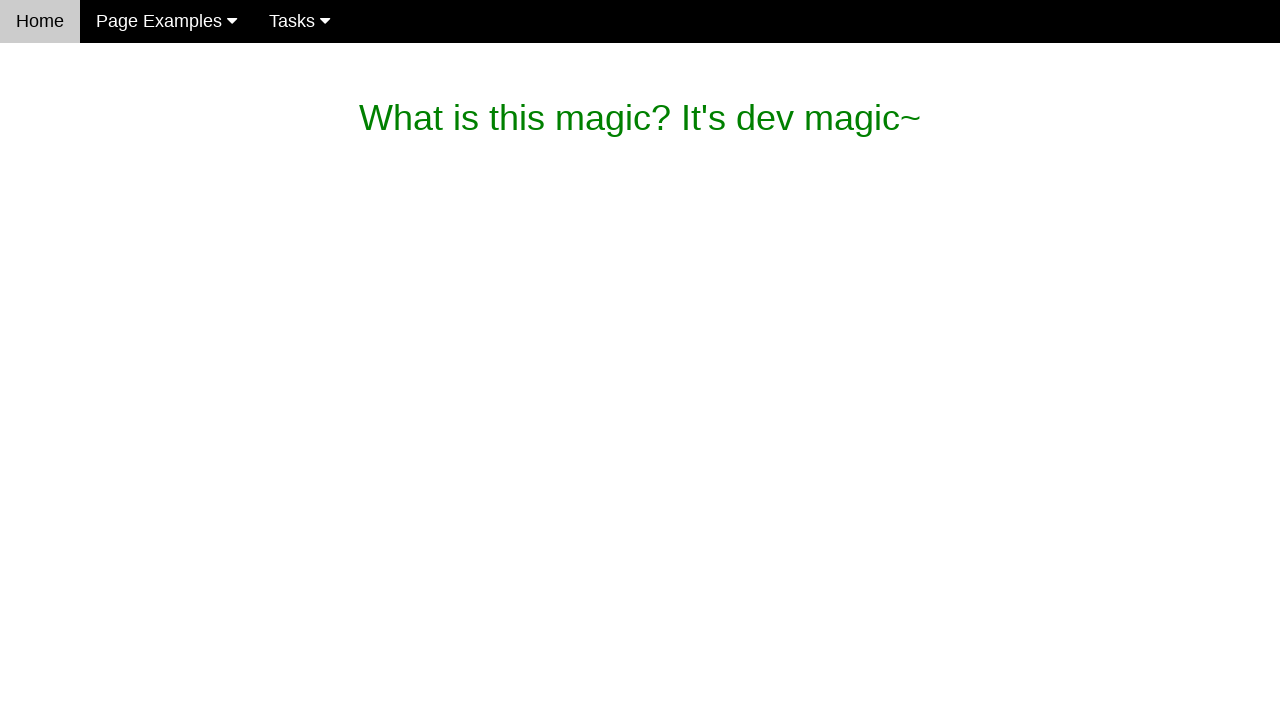

Verified text has changed to 'What is this magic? It's dev magic~'
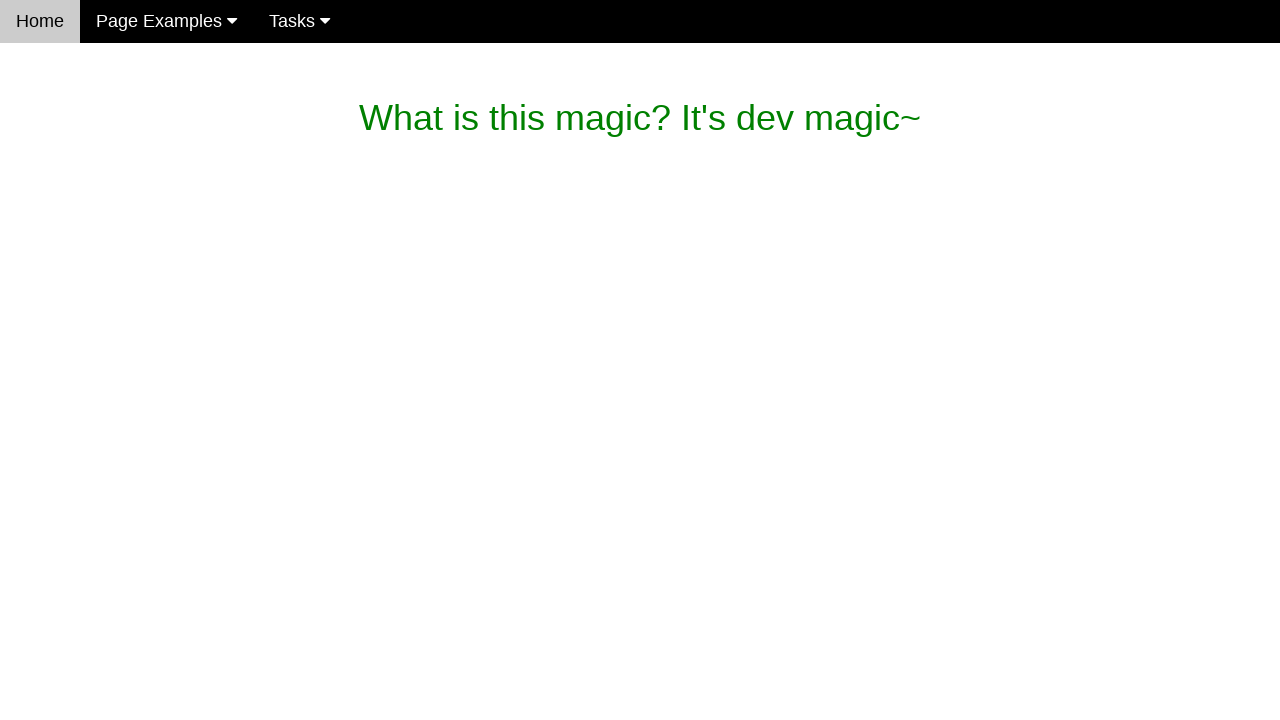

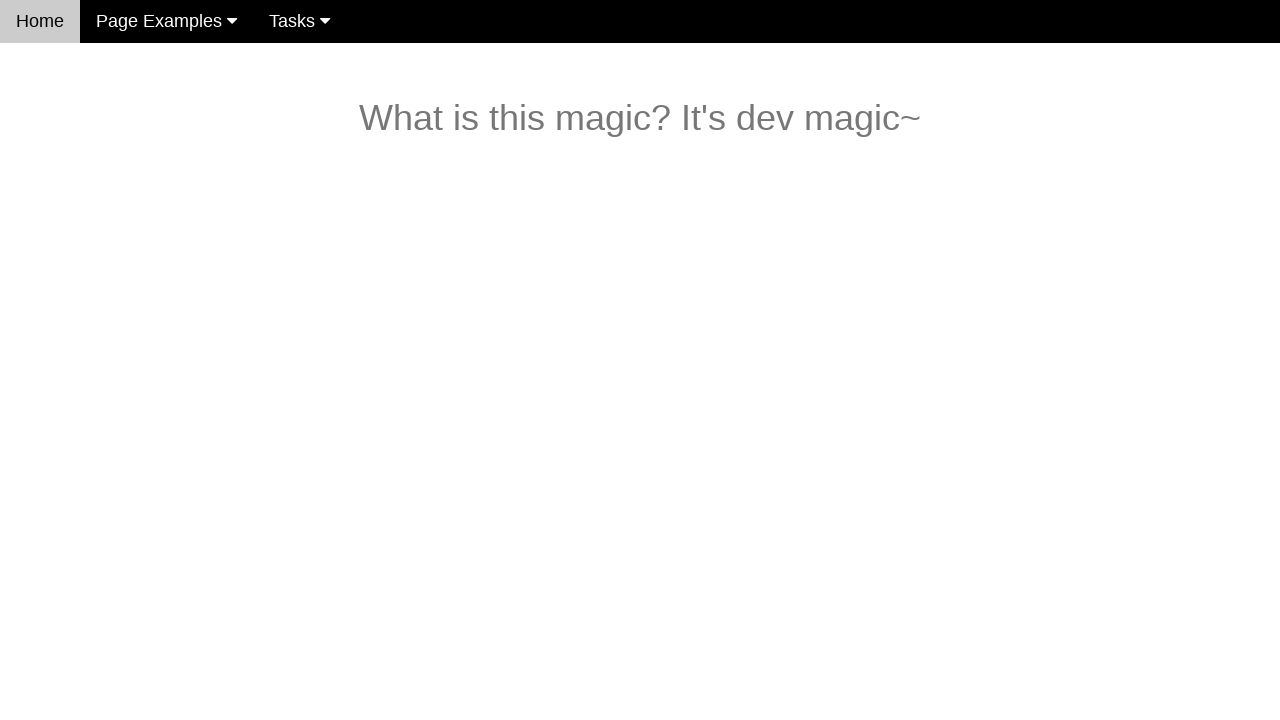